Tests navigation to the Laptops & Notebooks category by clicking on the menu item and then the "Show All" link to display all available products

Starting URL: http://opencart.abstracta.us/

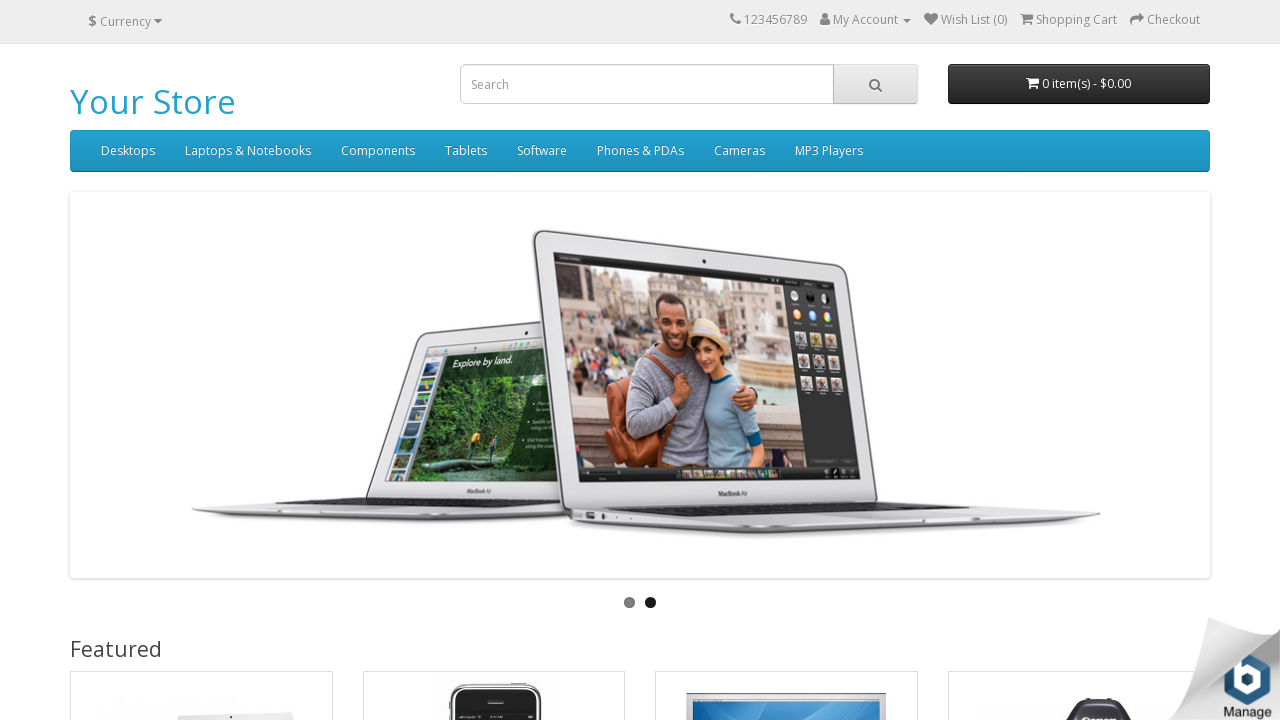

Clicked on Laptops & Notebooks menu item at (248, 151) on #menu > div.collapse.navbar-collapse.navbar-ex1-collapse > ul > li:nth-child(2) 
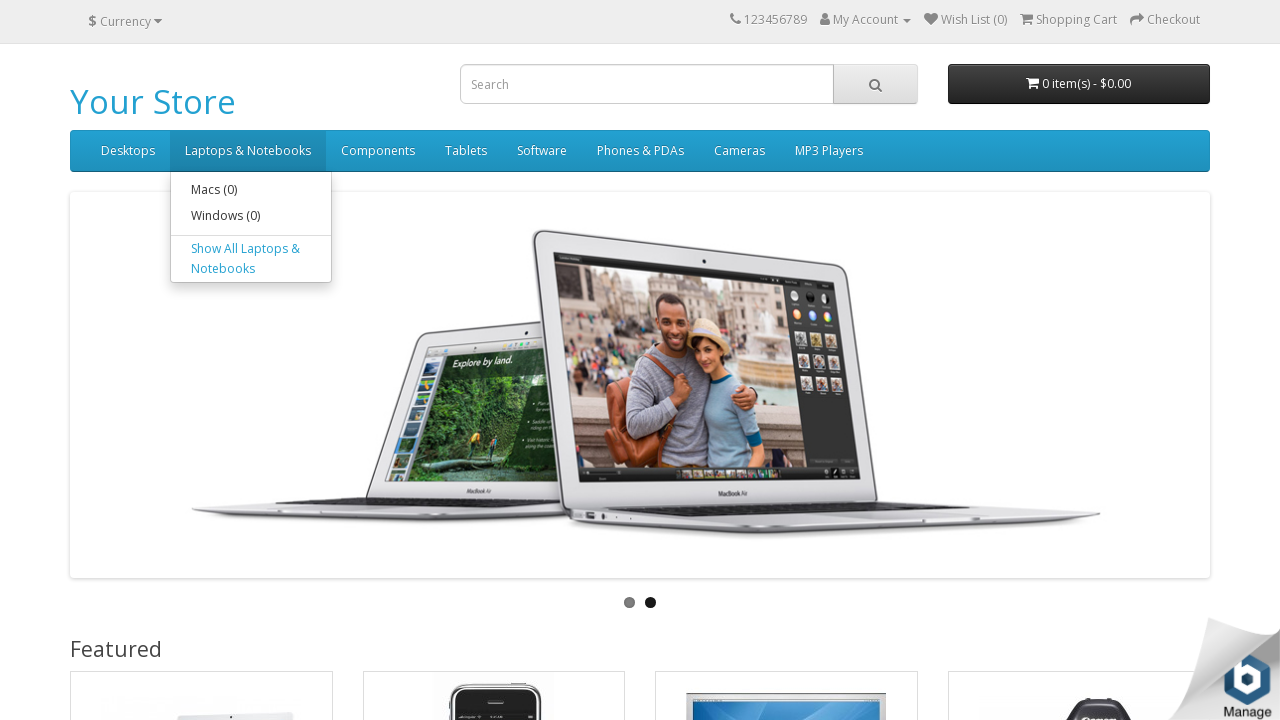

Clicked on 'Show All Laptops & Notebooks' link to display all products at (251, 259) on #menu > div.collapse.navbar-collapse.navbar-ex1-collapse > ul > li:nth-child(2) 
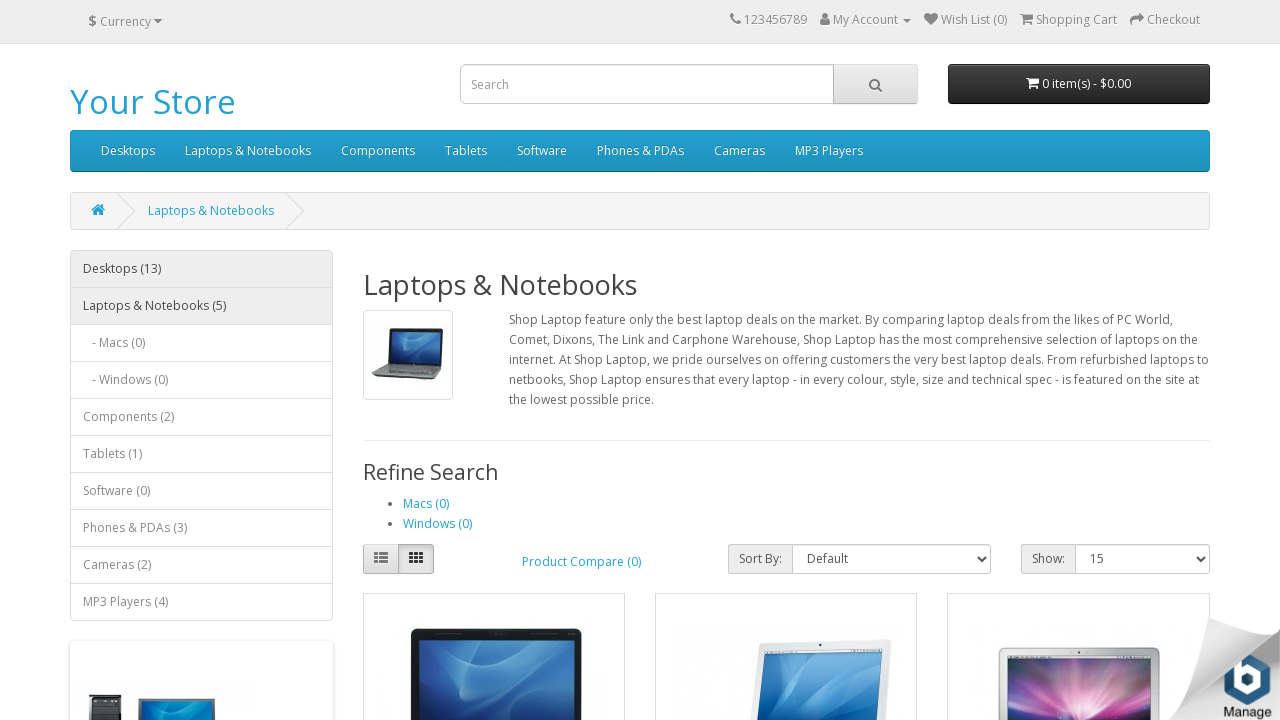

Products page loaded successfully
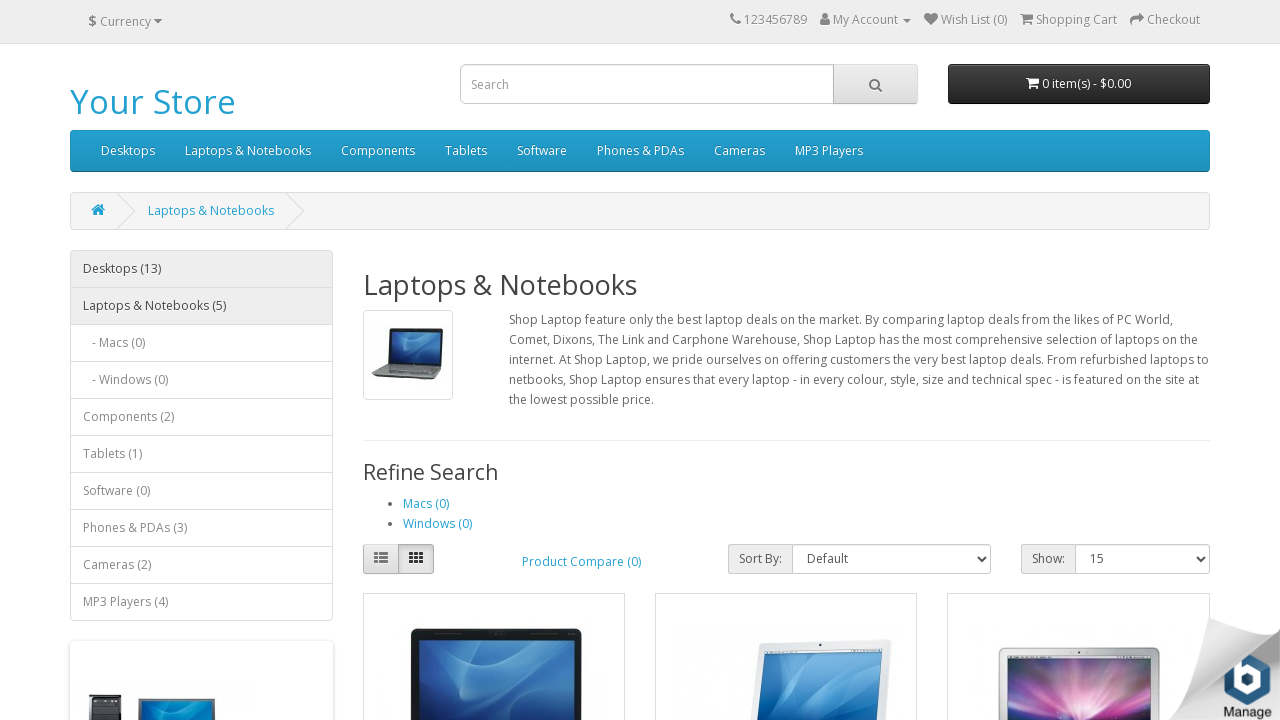

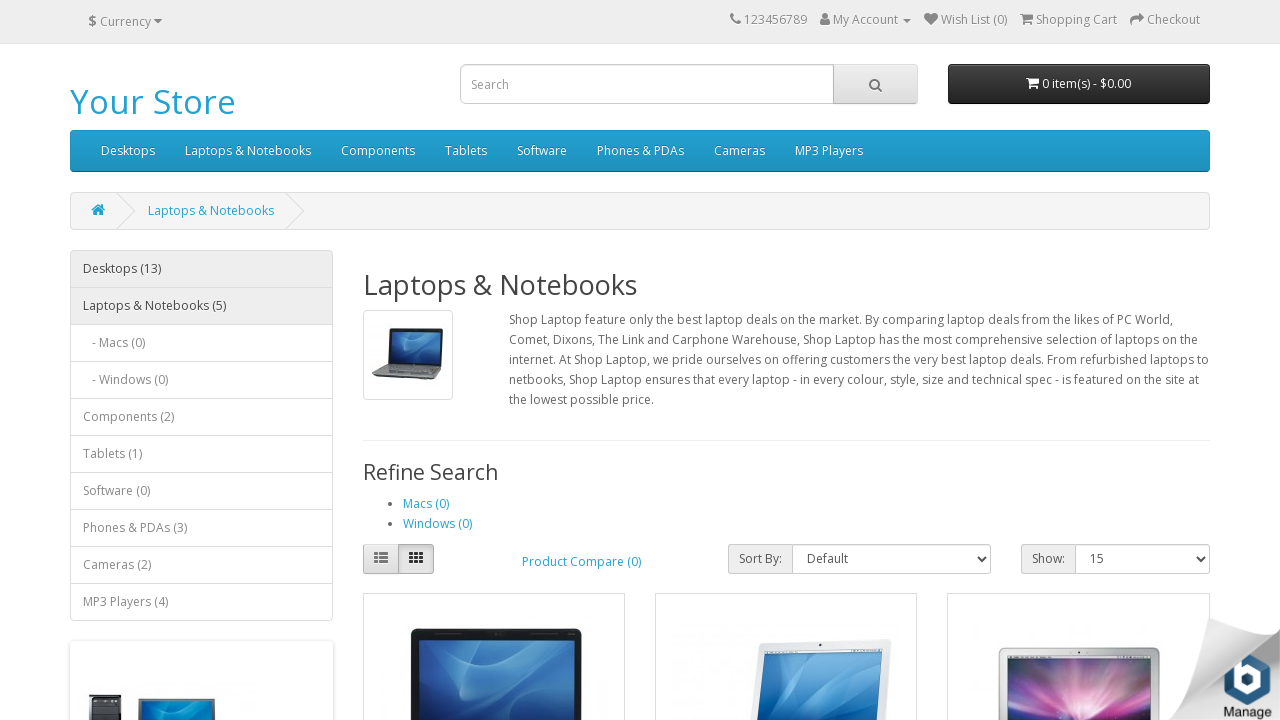